Tests various XPath locator strategies on a Selenium practice page by filling username, email, and password fields using different XPath operators (or, and, contains, starts-with)

Starting URL: https://techbeamers.com/selenium-practice-test-page/

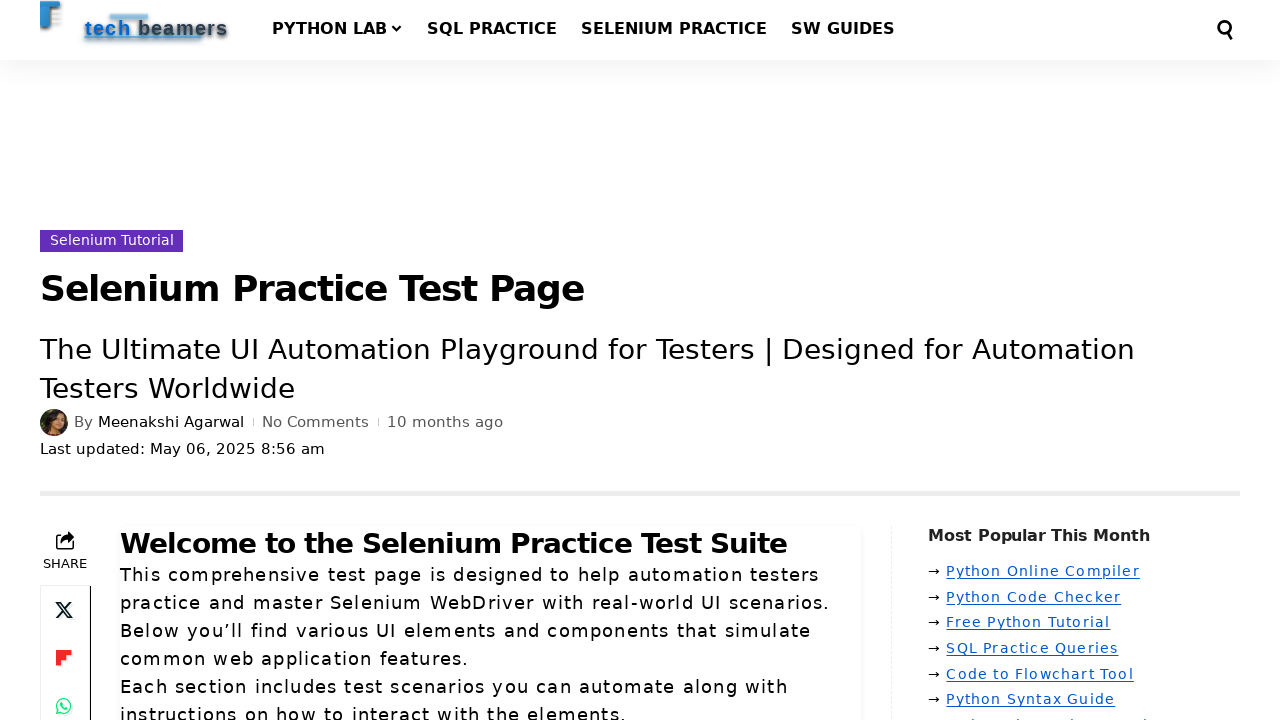

Filled username field with 'TestAdmin' using or operator logic on input#username
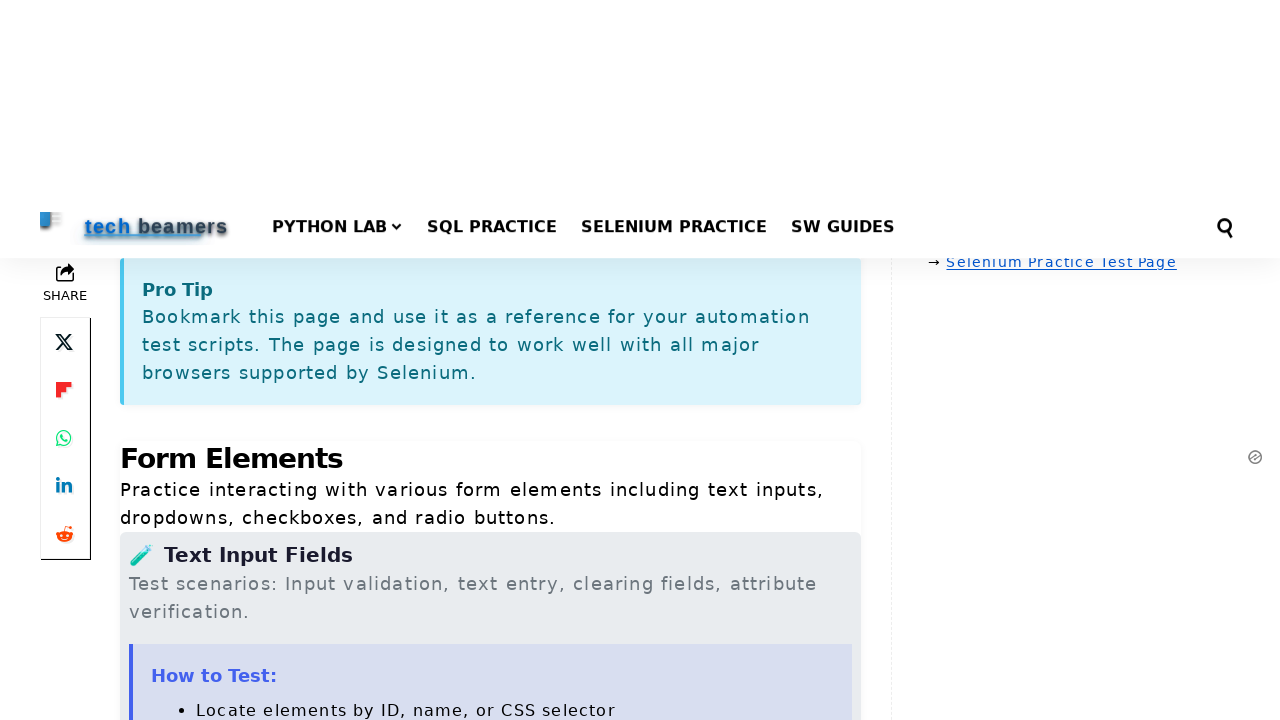

Filled email field with 'johndoe@testmail.com' using and operator logic on input#email
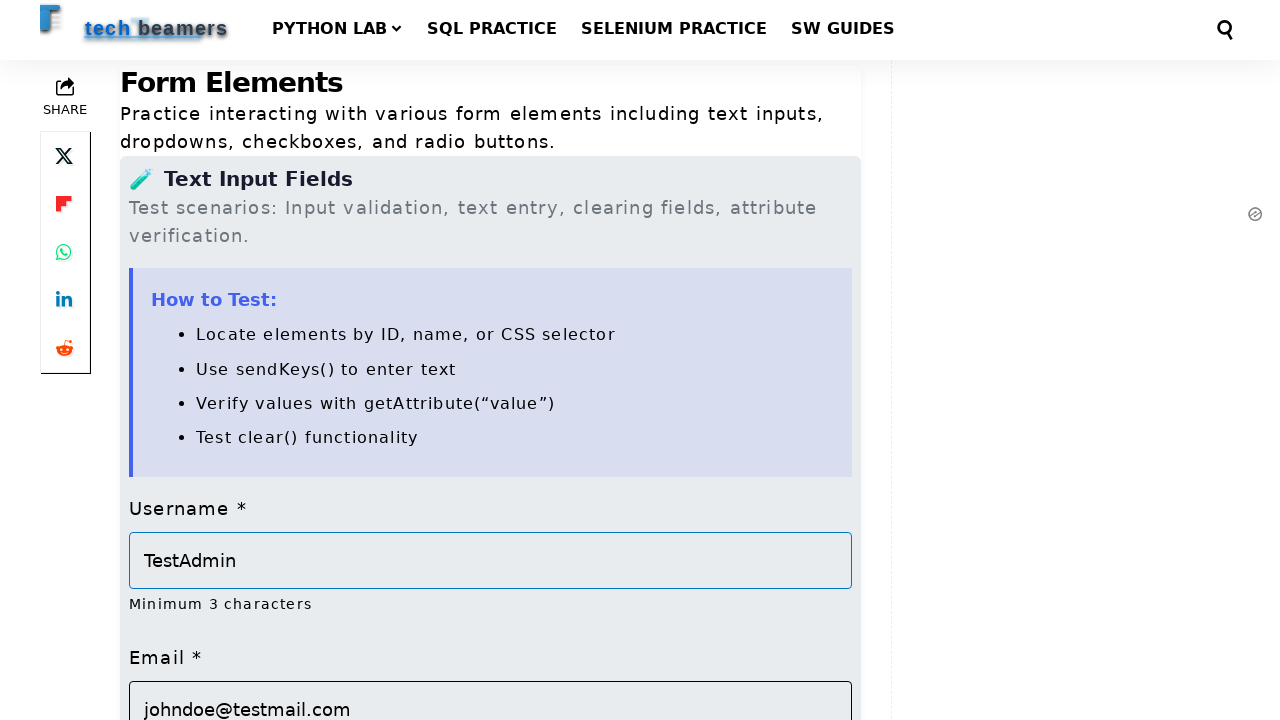

Filled password field with 'secretpass123' using or operator logic on input#password
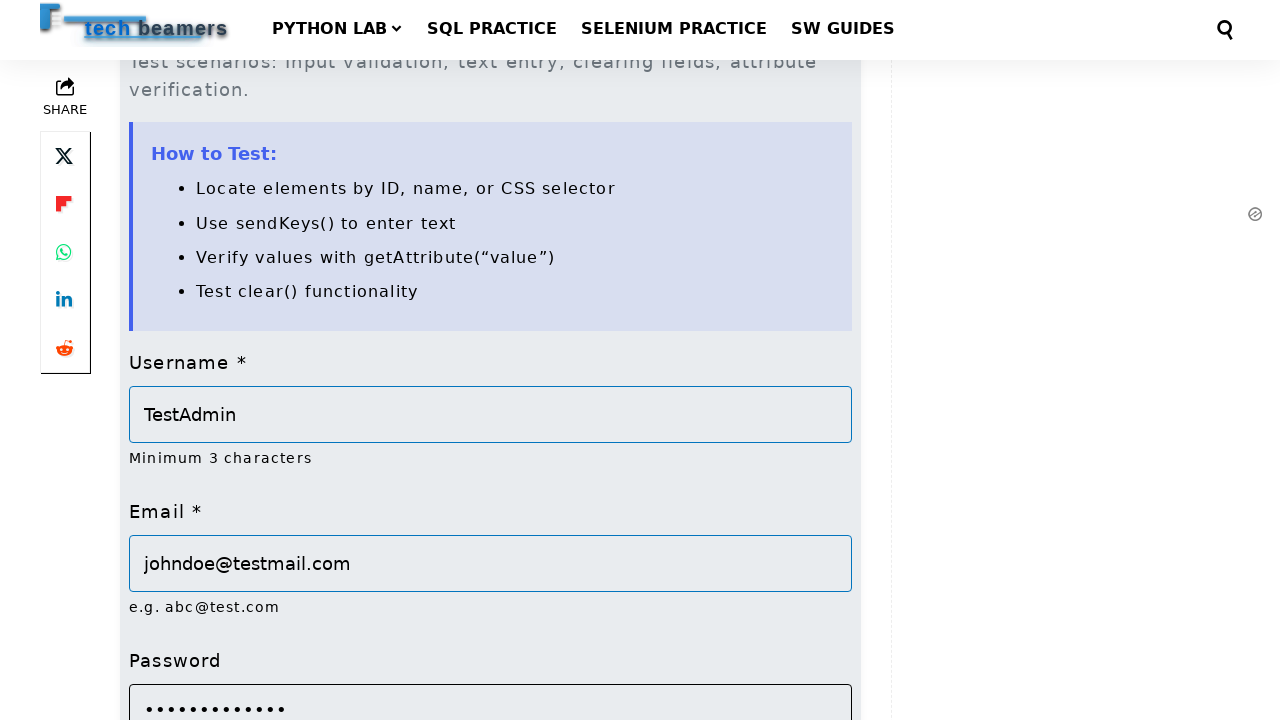

Cleared password field (simulating contains() xpath) on input#password
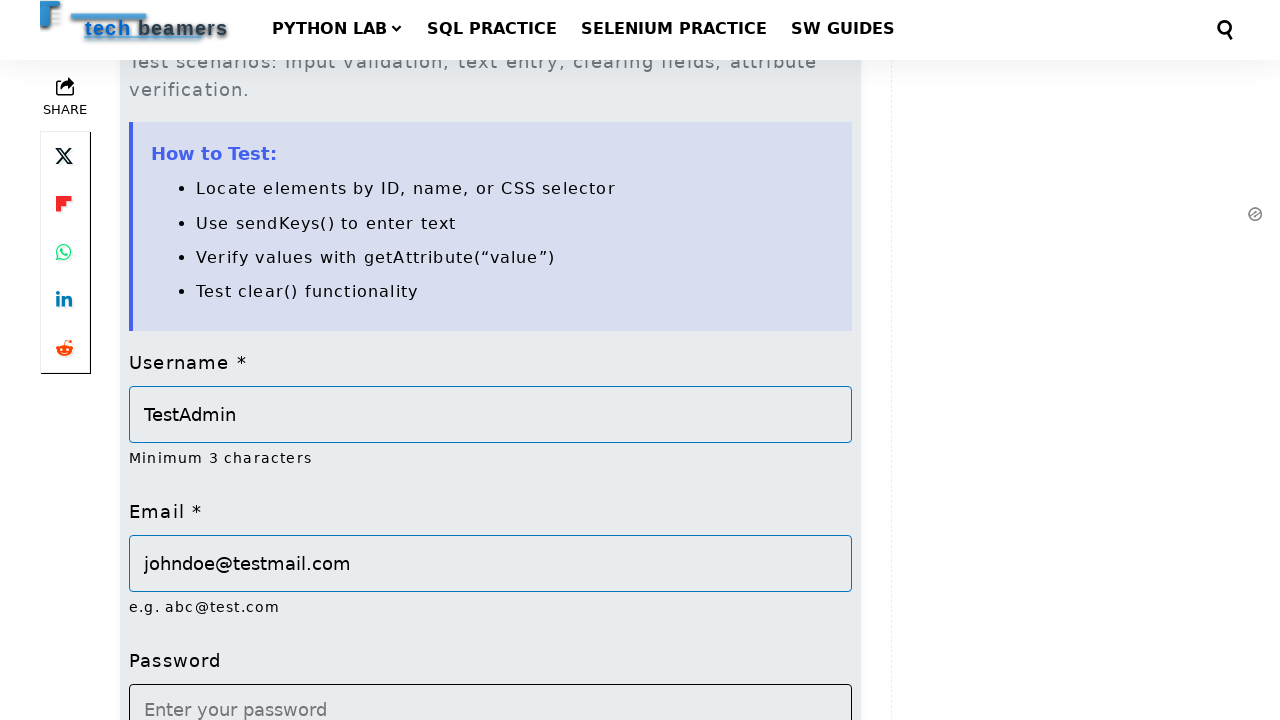

Cleared password field again (simulating starts-with() xpath) on input#password
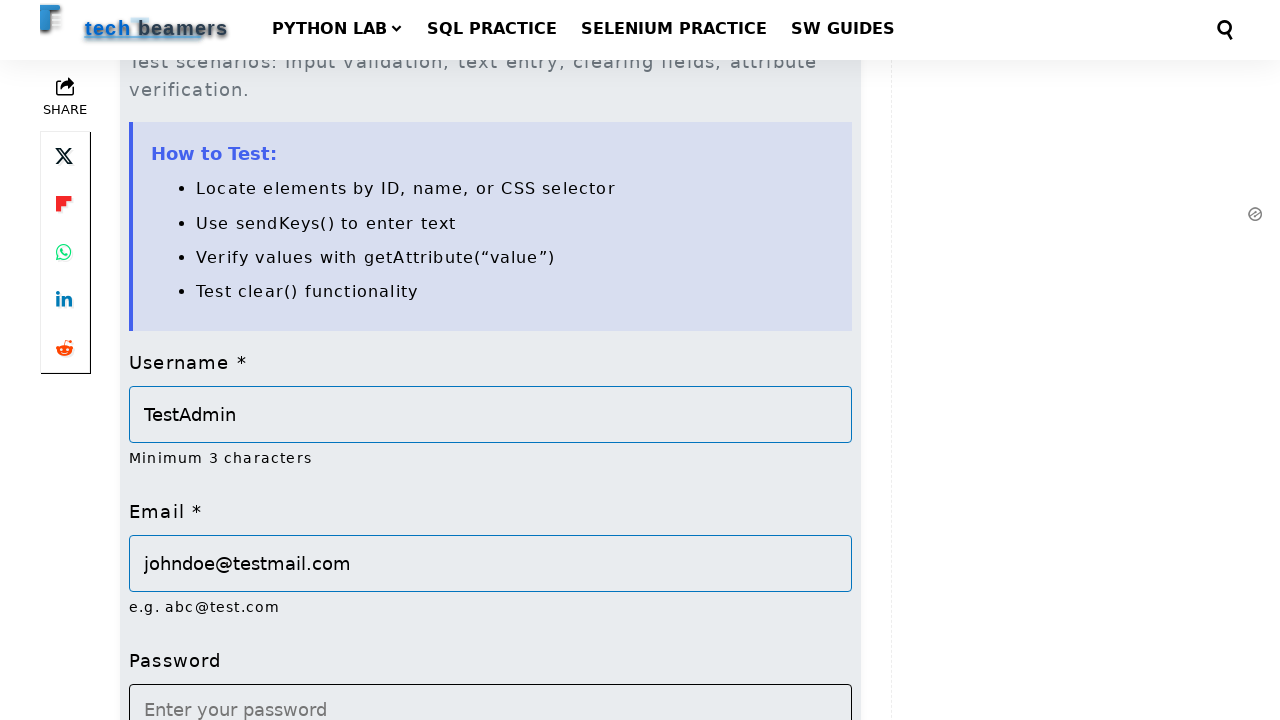

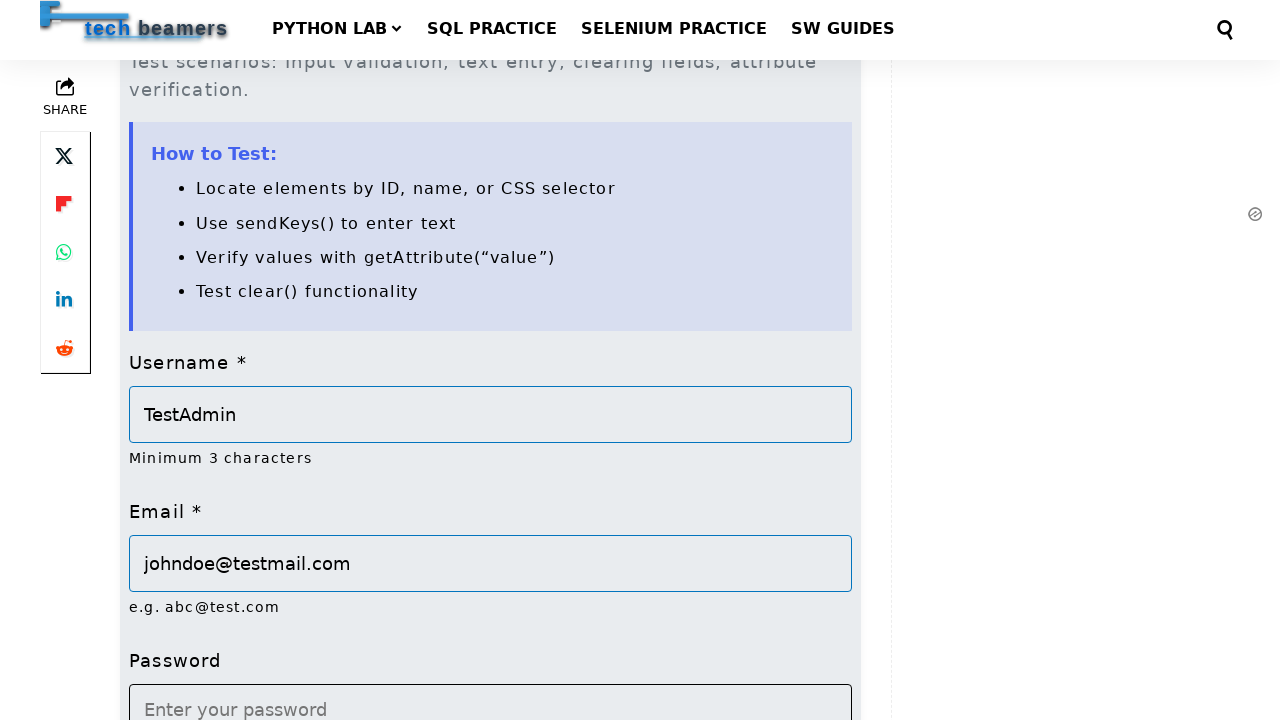